Tests a todo list application by adding three todo items, then toggling checkboxes to verify checkbox state management including checking, unchecking, and toggling functionality.

Starting URL: https://eviltester.github.io/simpletodolist/todo.html#/&eviltester

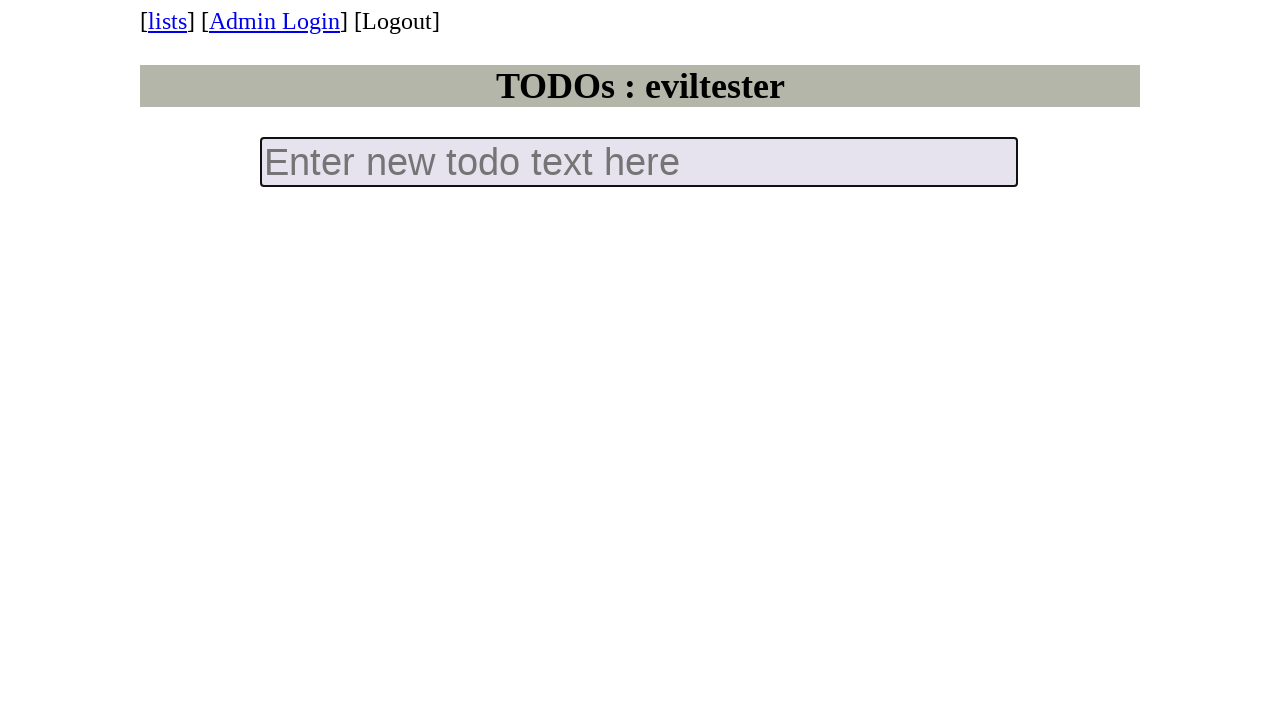

Filled input field with 'todo 1' on input.new-todo
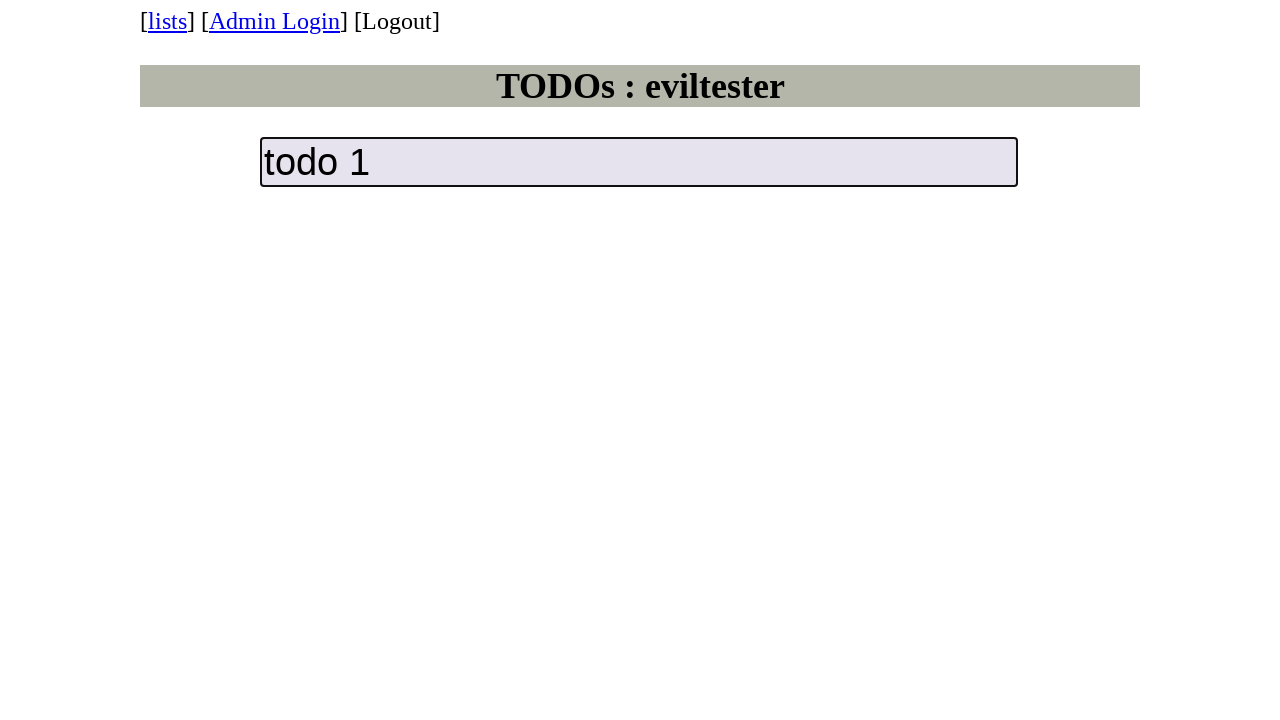

Pressed Enter to add first todo item on input.new-todo
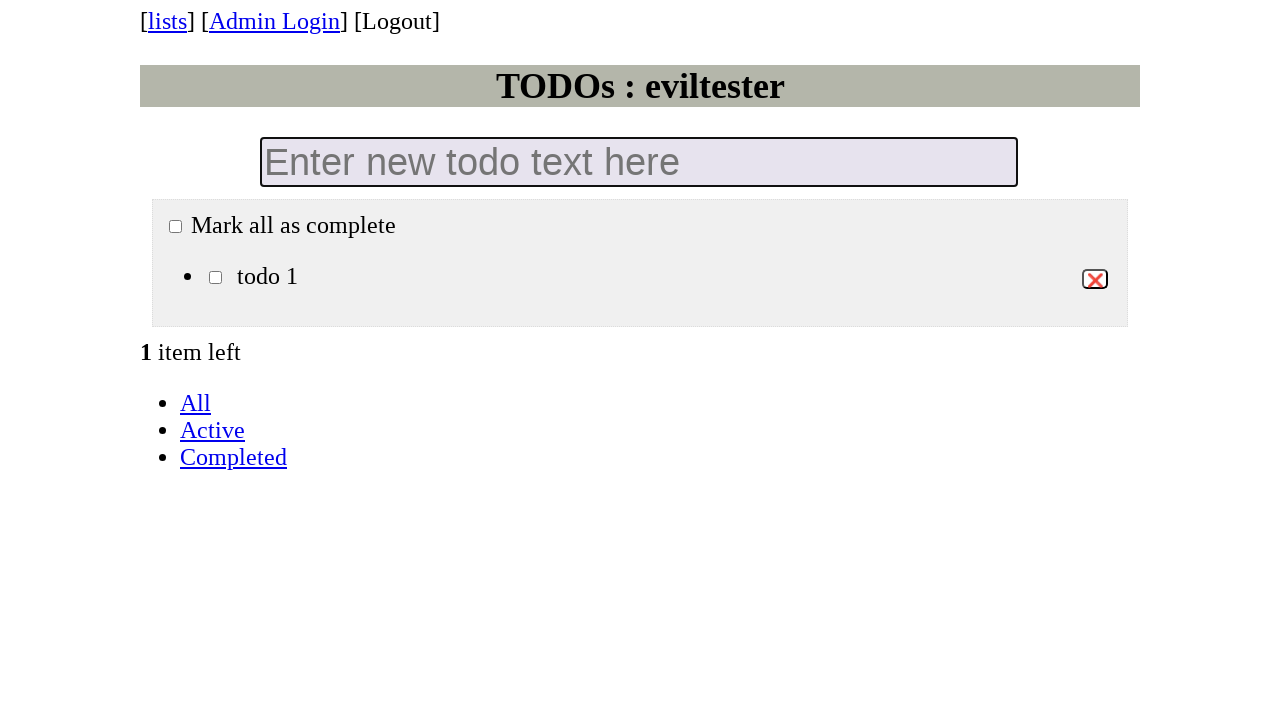

Filled input field with 'todo 2' on input.new-todo
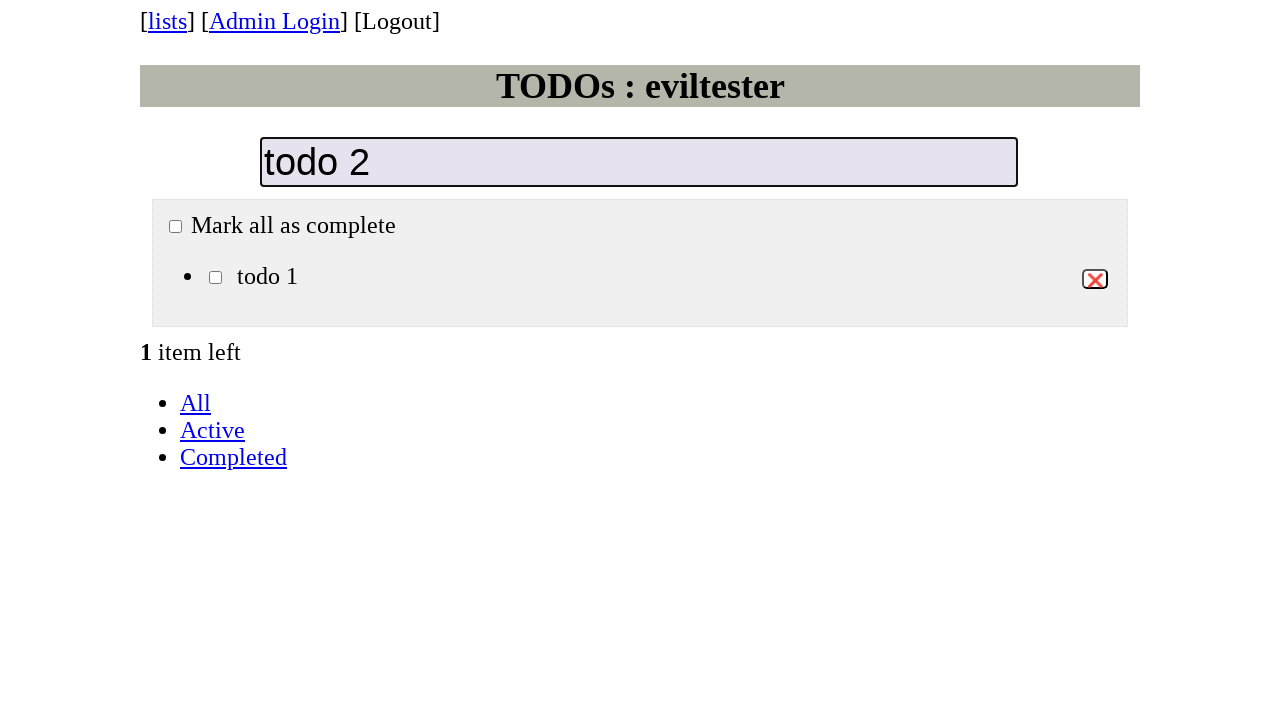

Pressed Enter to add second todo item on input.new-todo
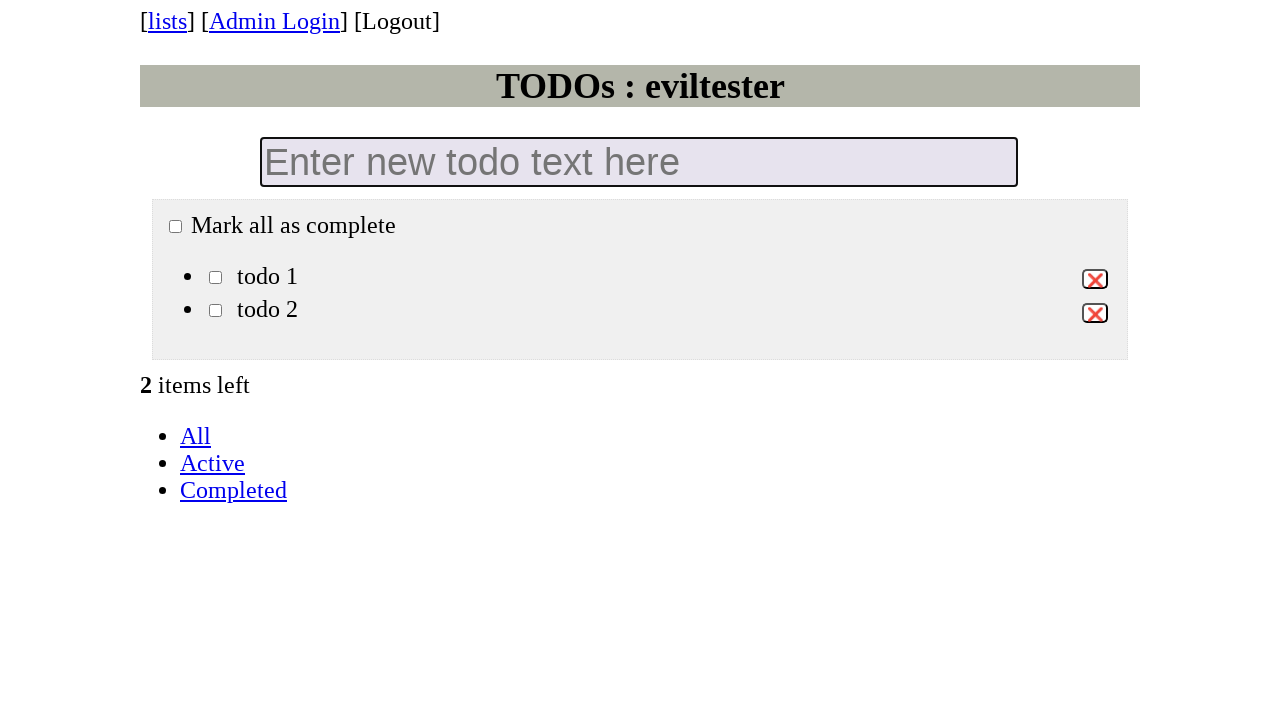

Filled input field with 'todo 3' on input.new-todo
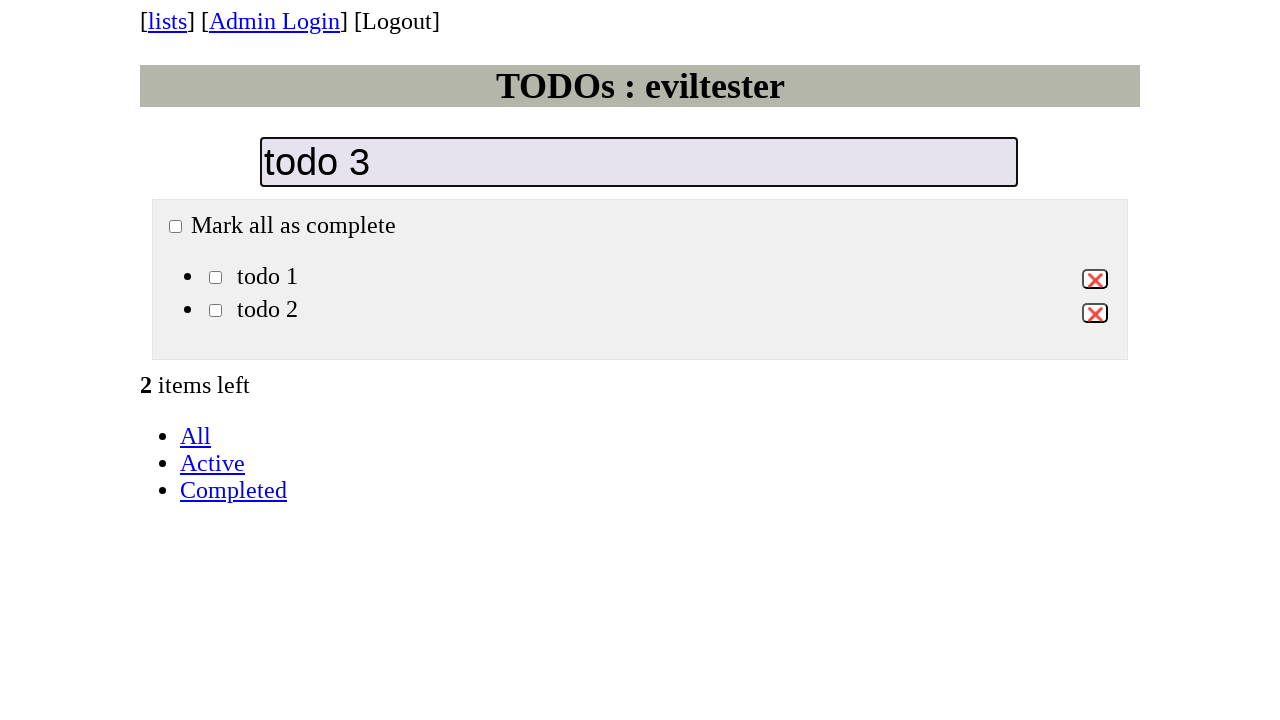

Pressed Enter to add third todo item on input.new-todo
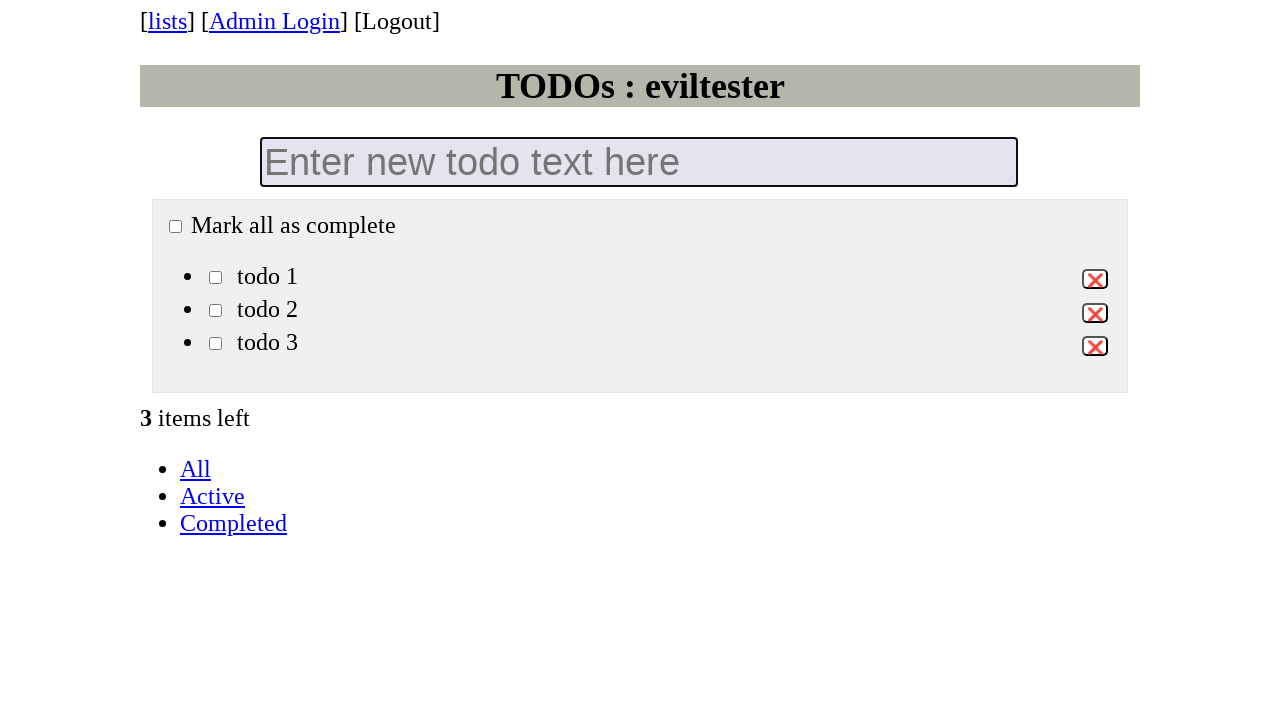

Waited for all checkboxes to appear in todo list
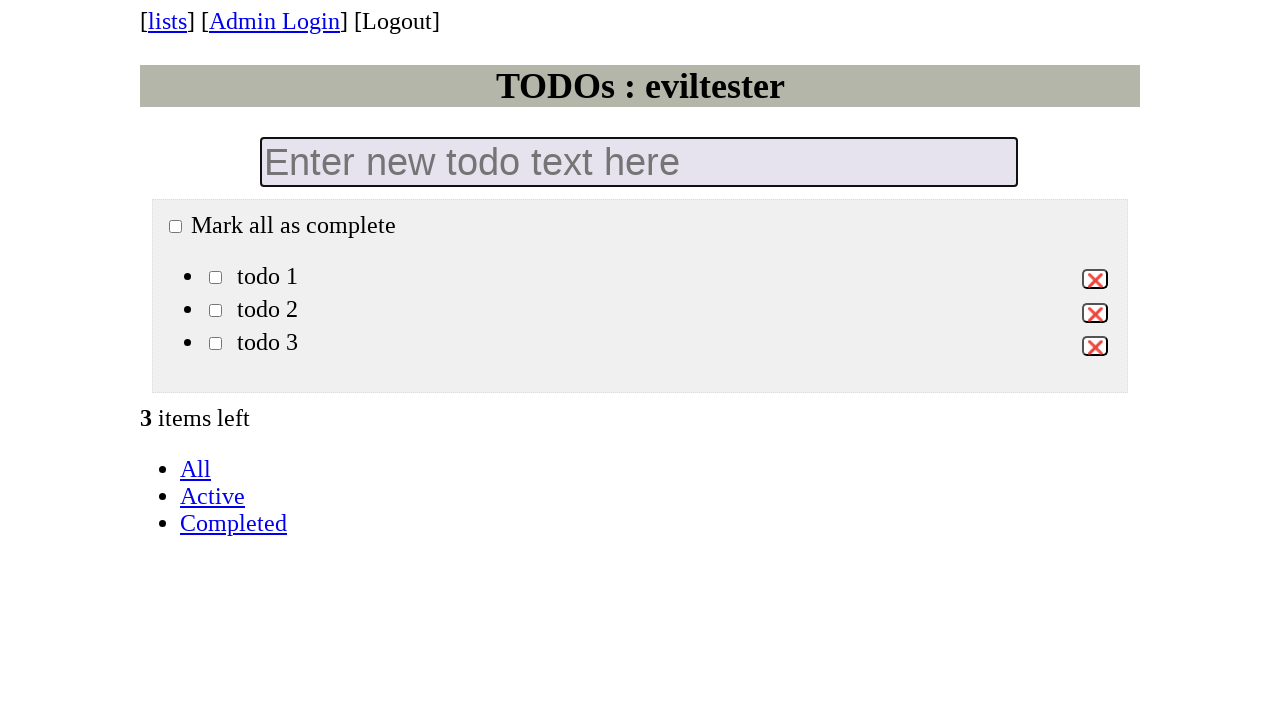

Located all checkbox elements in todo list
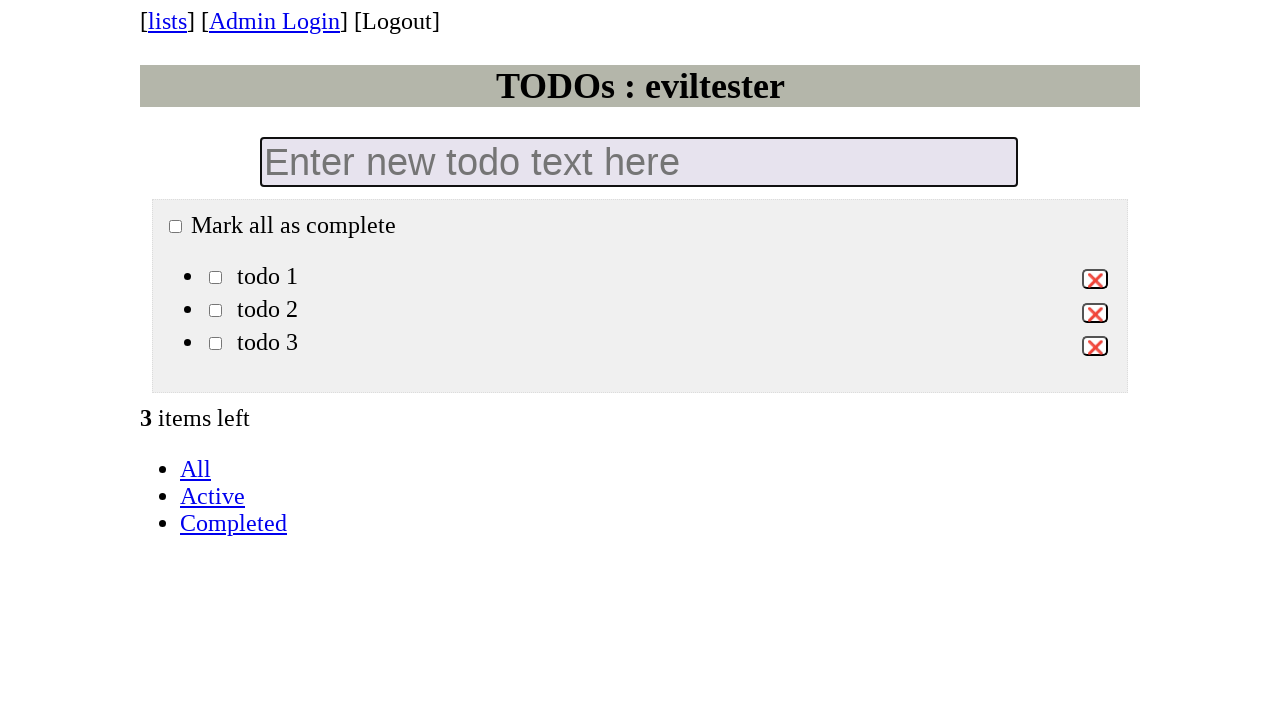

Verified that exactly 3 checkboxes are present
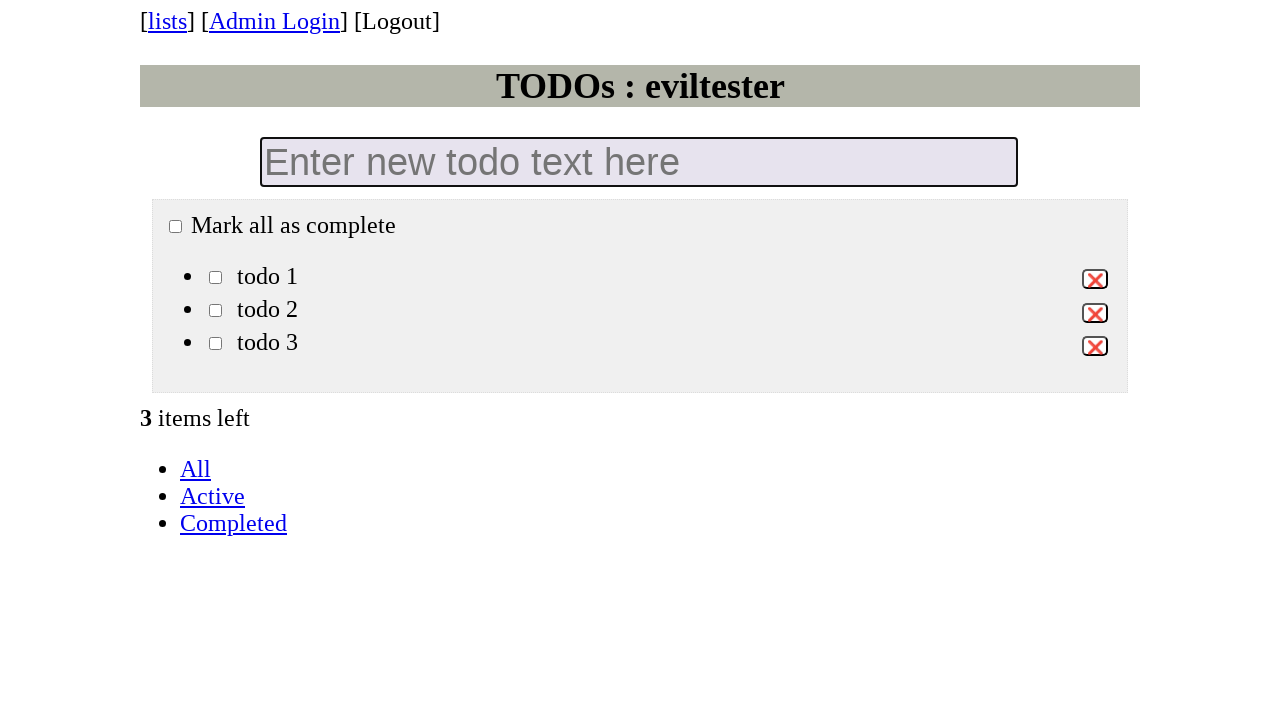

Clicked second checkbox to toggle it checked at (216, 311) on ul.todo-list input.toggle >> nth=1
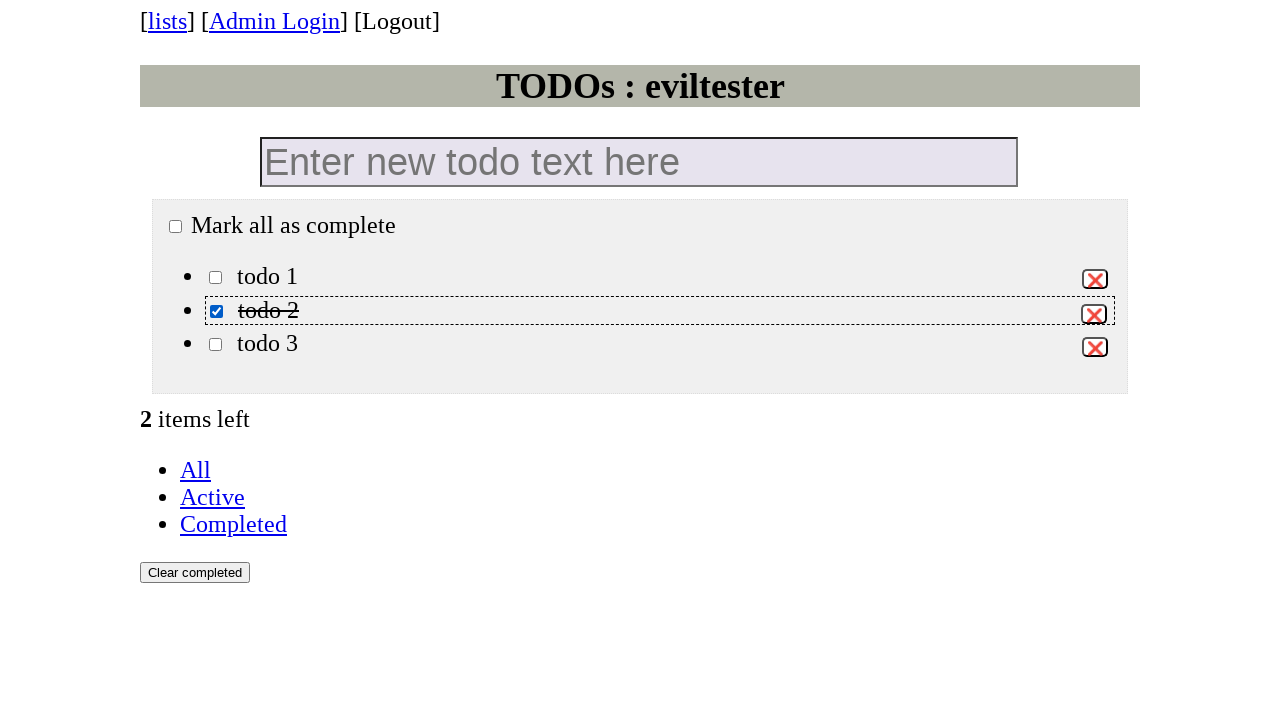

Verified first checkbox is unchecked
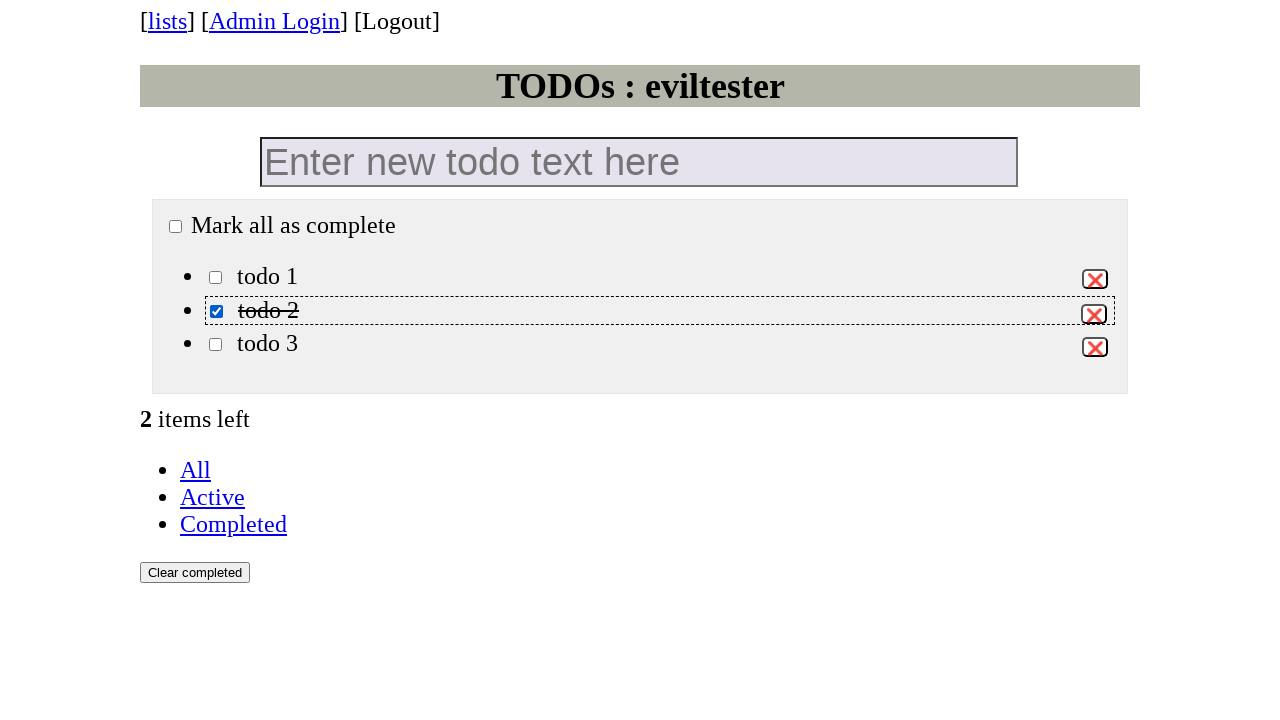

Verified second checkbox is checked
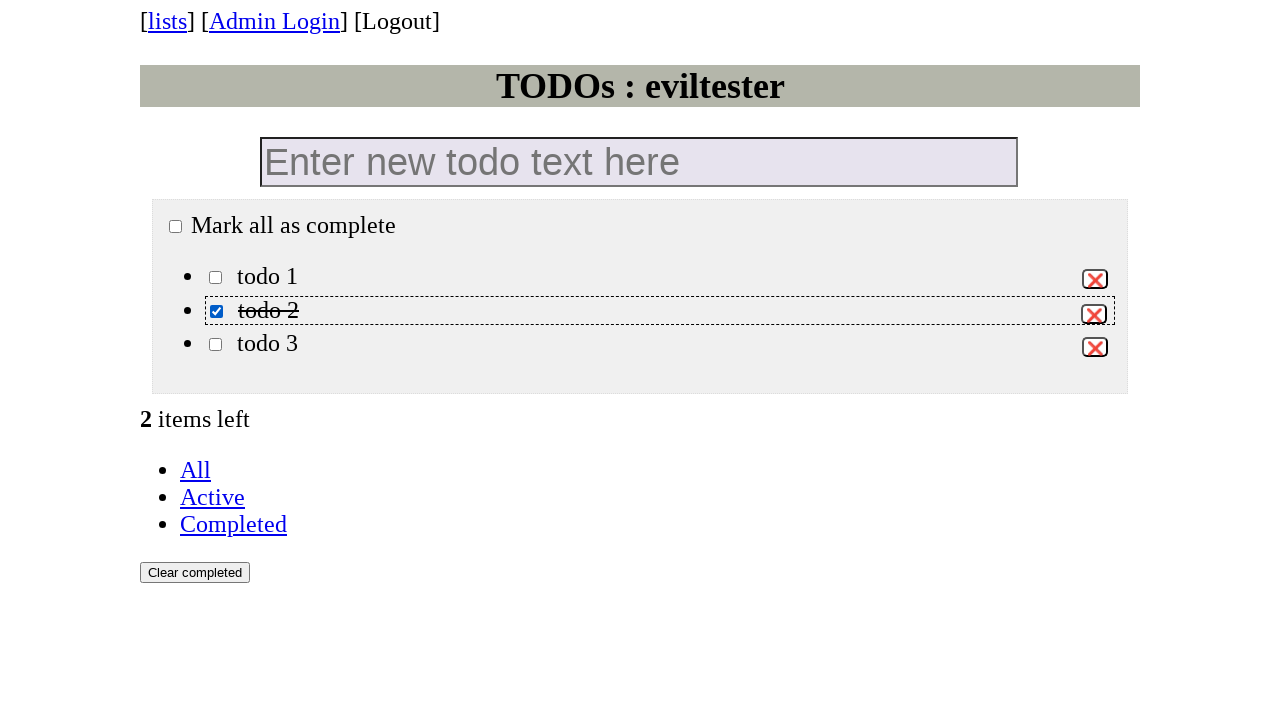

Verified third checkbox is unchecked
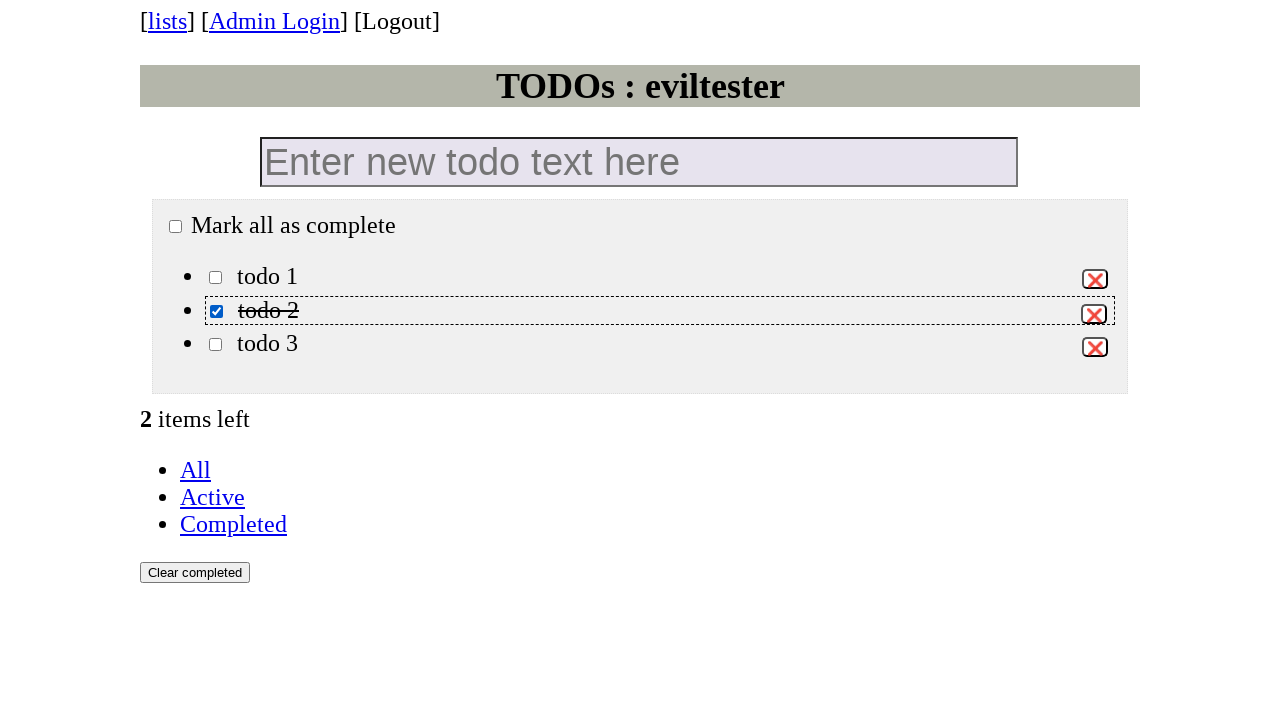

Selected first checkbox element
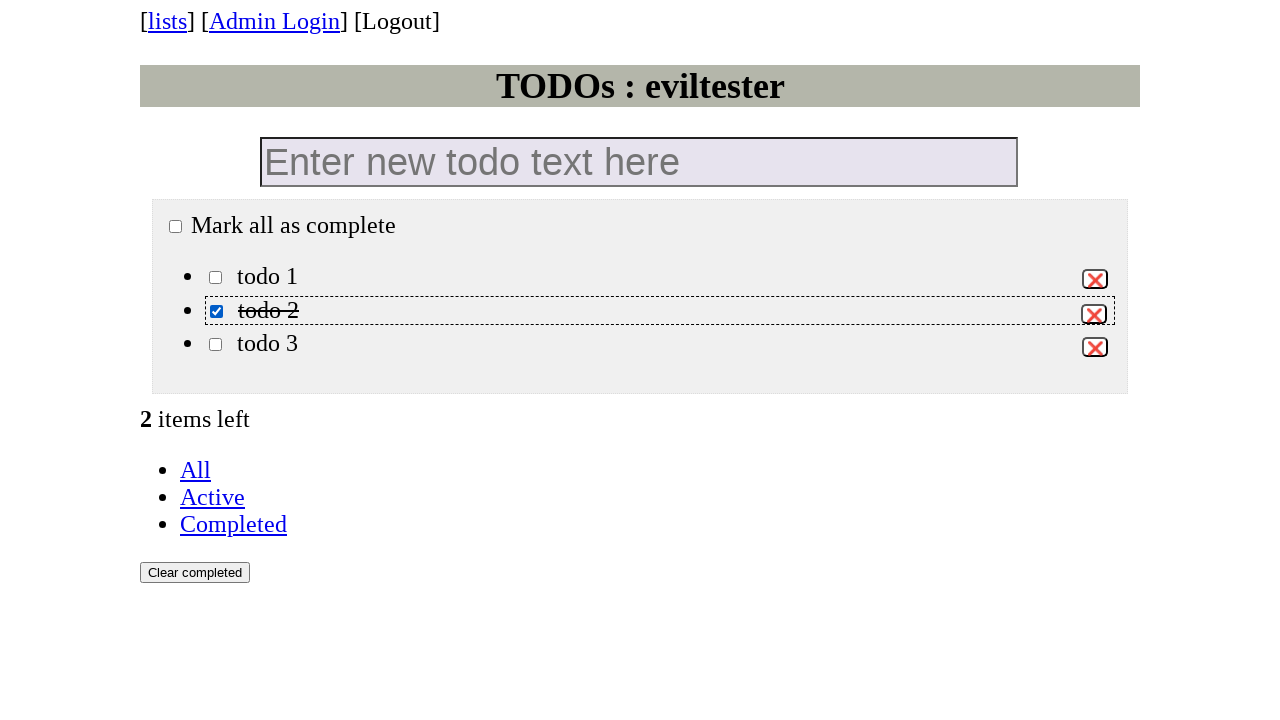

Verified first checkbox is initially unchecked
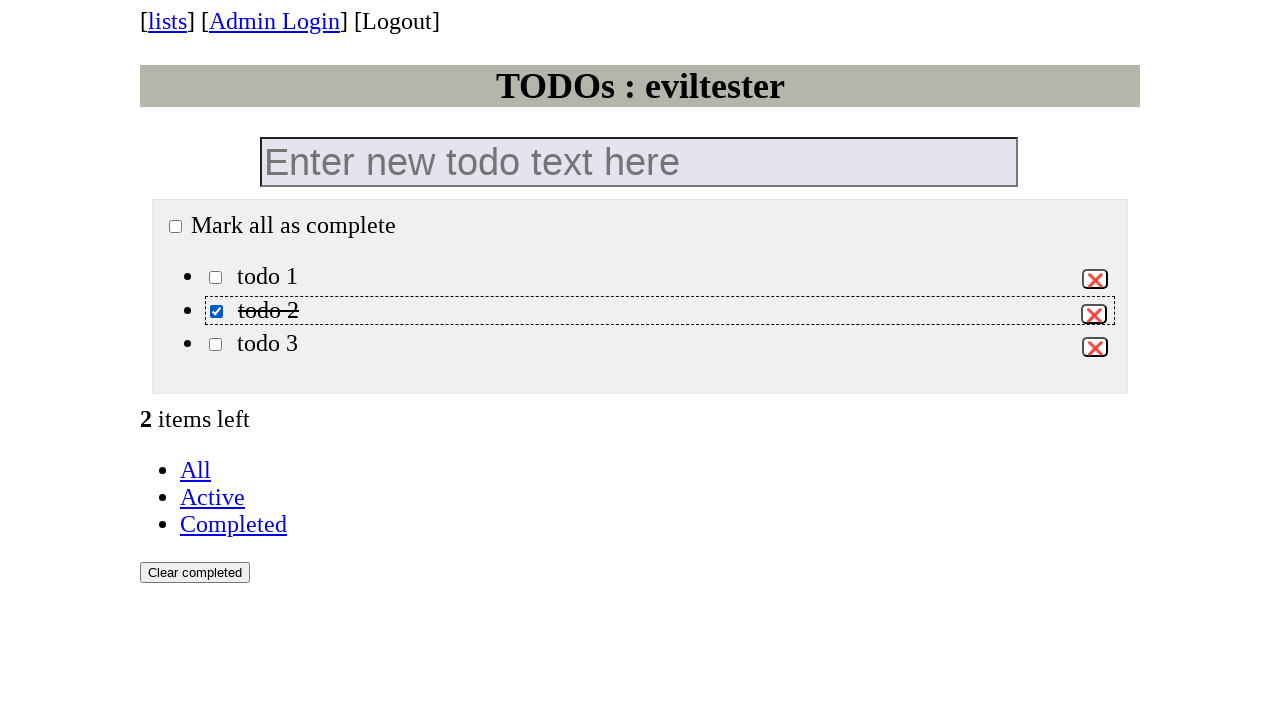

Clicked first checkbox to toggle it from unchecked to checked at (216, 277) on ul.todo-list input.toggle >> nth=0
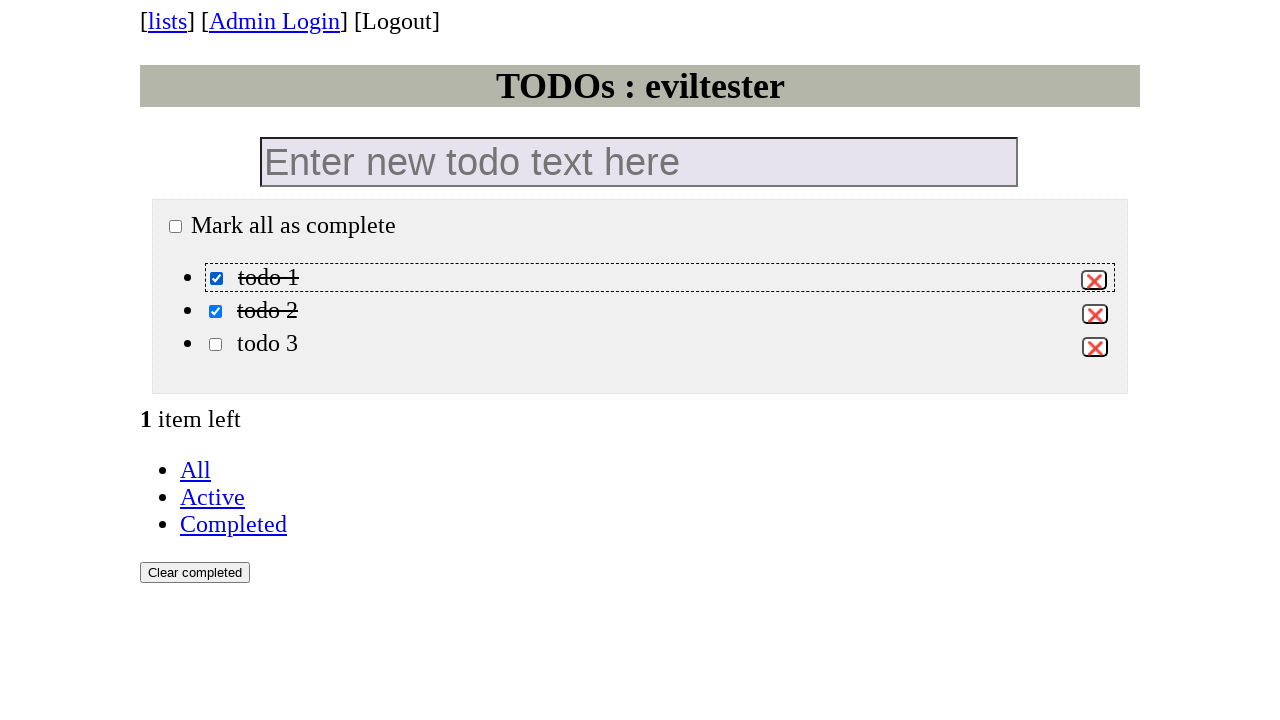

Verified first checkbox is now checked after toggle
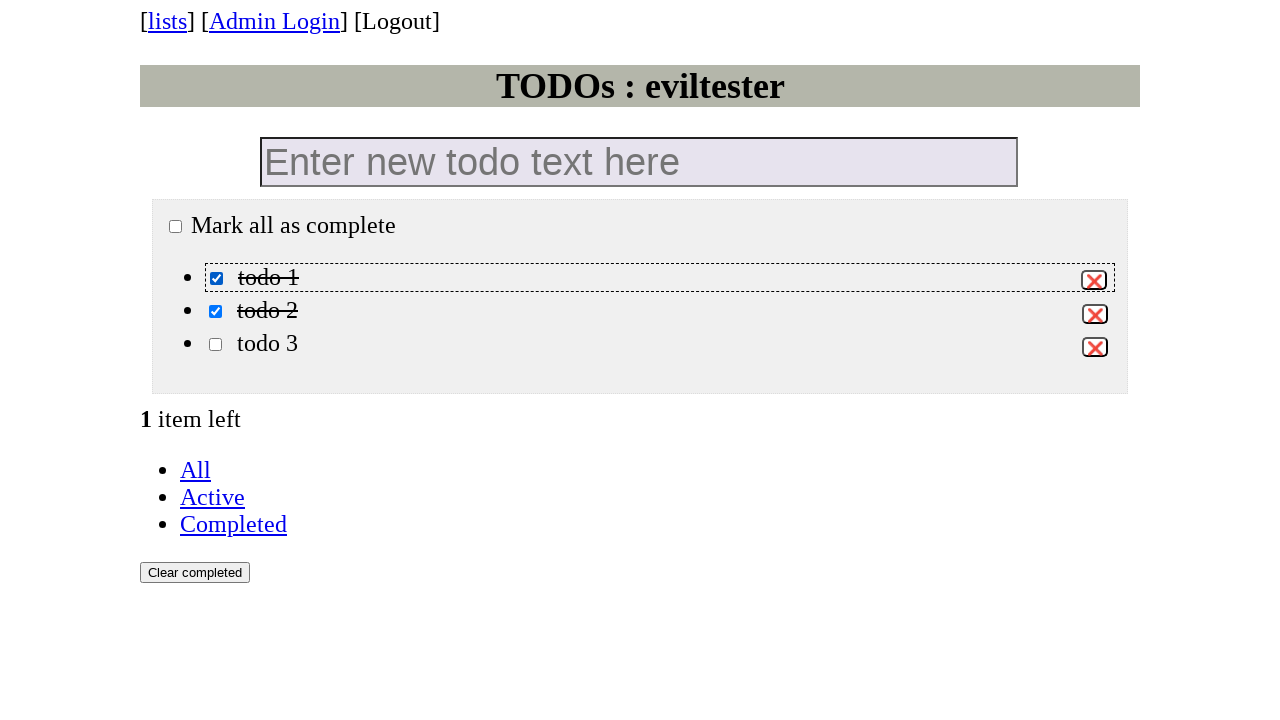

Verified first checkbox remains checked after check operation
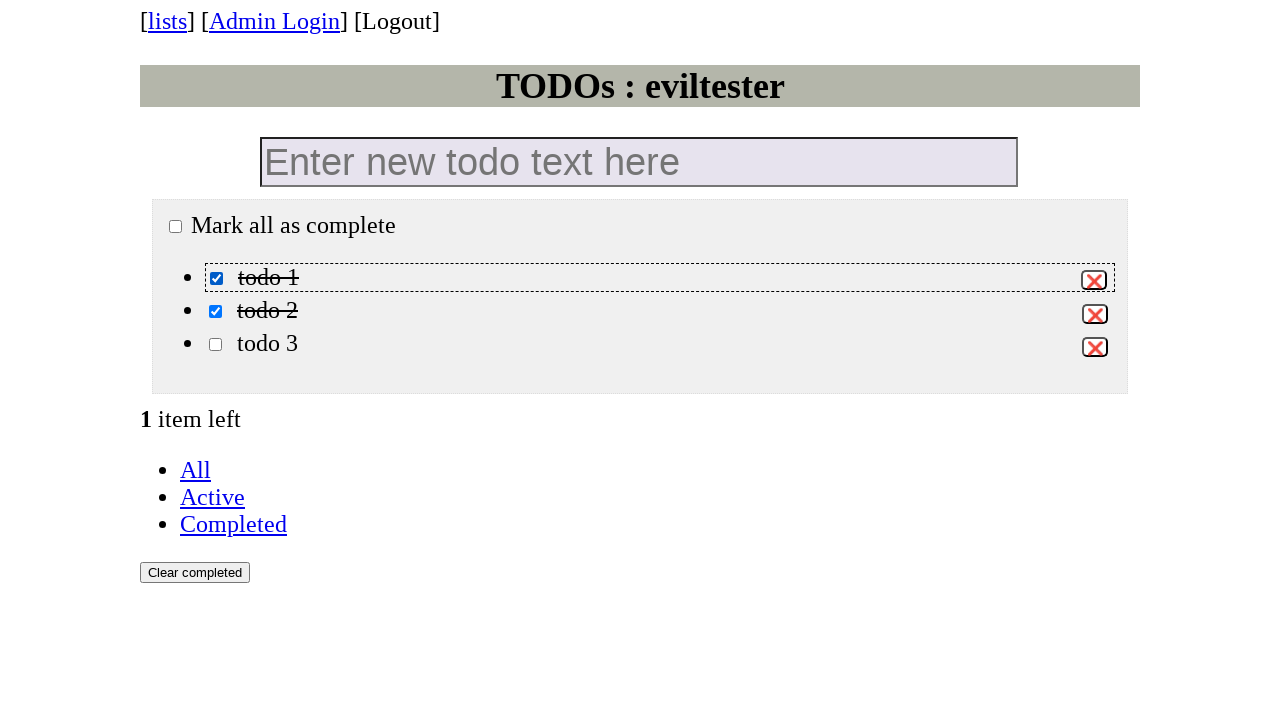

Clicked first checkbox to toggle it from checked to unchecked at (216, 278) on ul.todo-list input.toggle >> nth=0
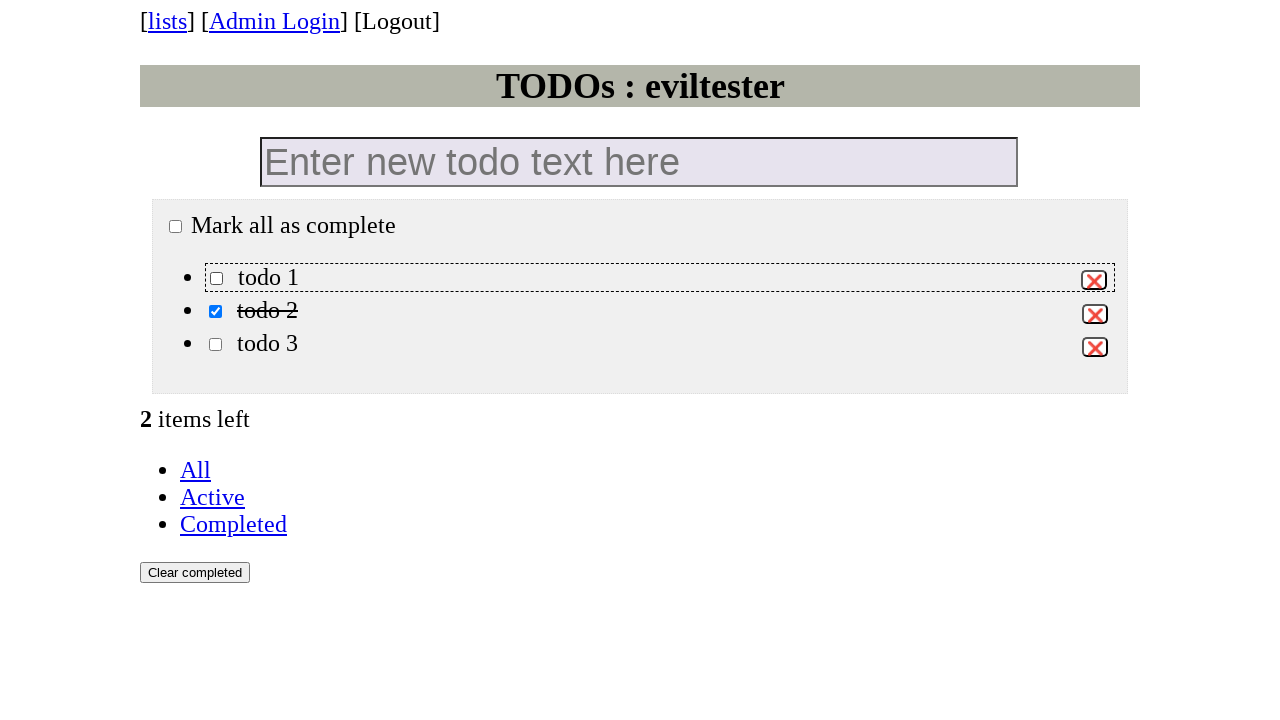

Verified first checkbox is now unchecked after uncheck operation
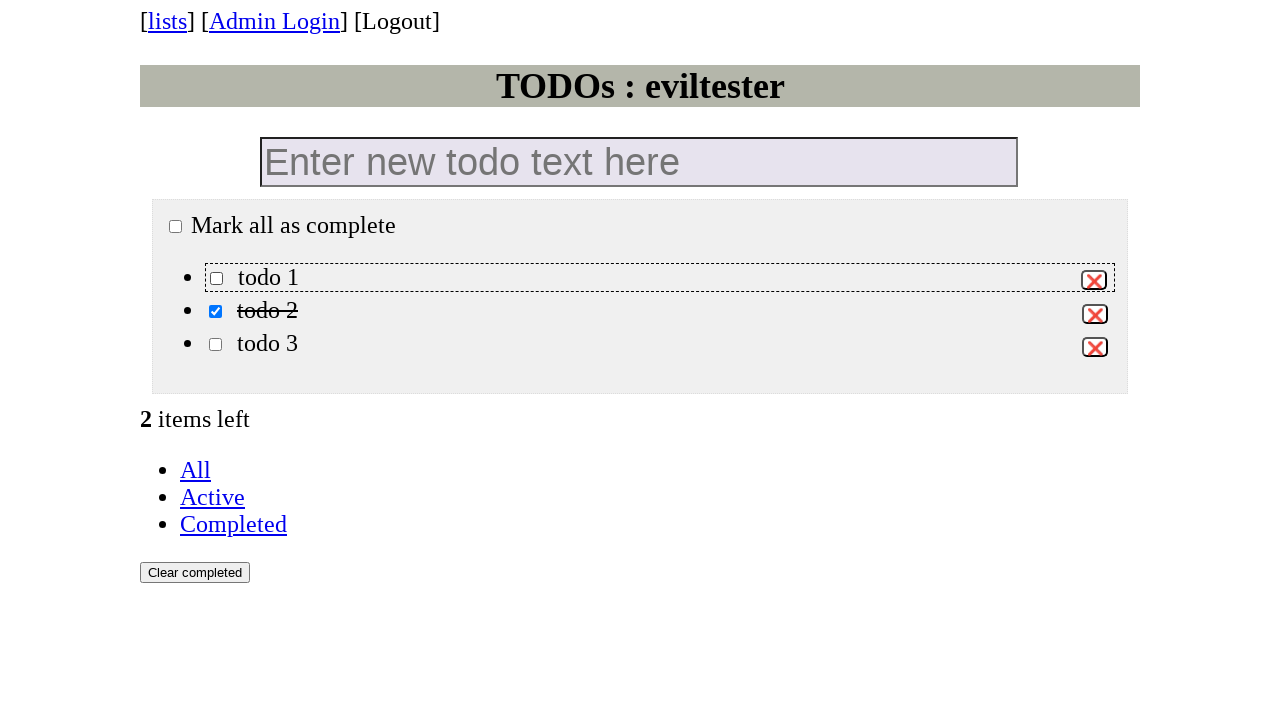

Verified first checkbox element is visible on page
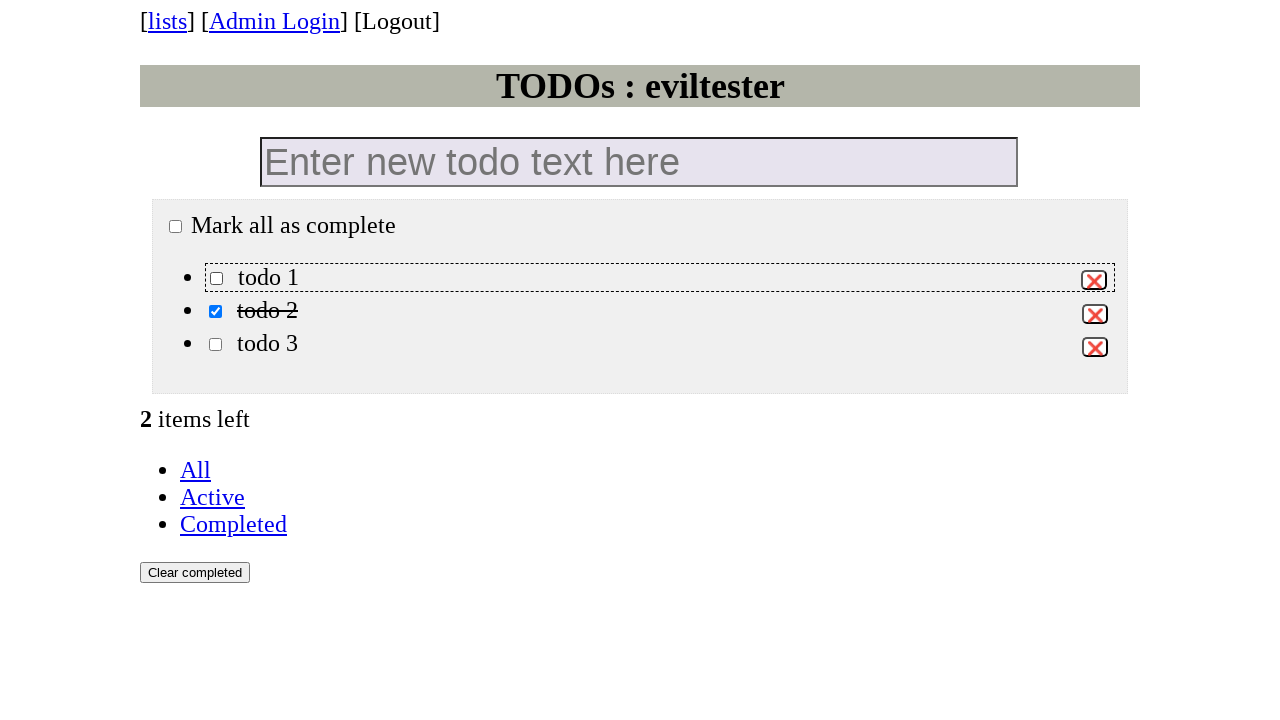

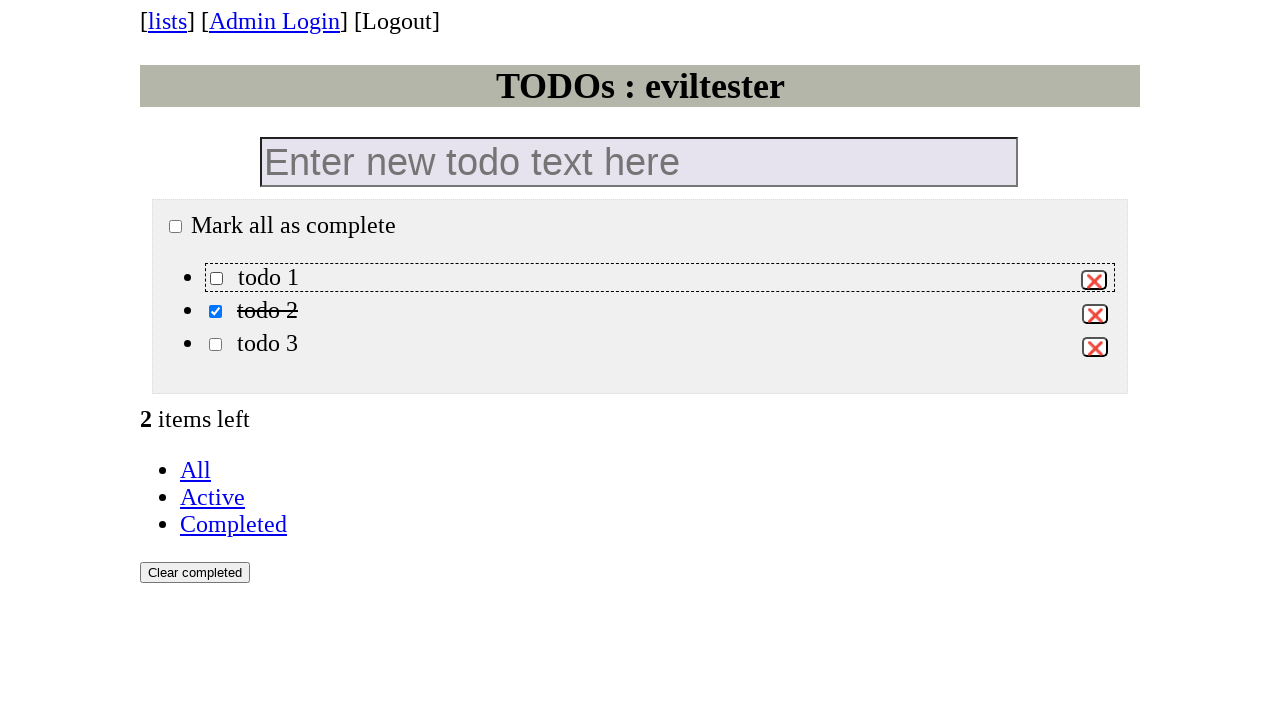